Tests dropdown selection by navigating to the dropdown page and selecting an option.

Starting URL: https://the-internet.herokuapp.com

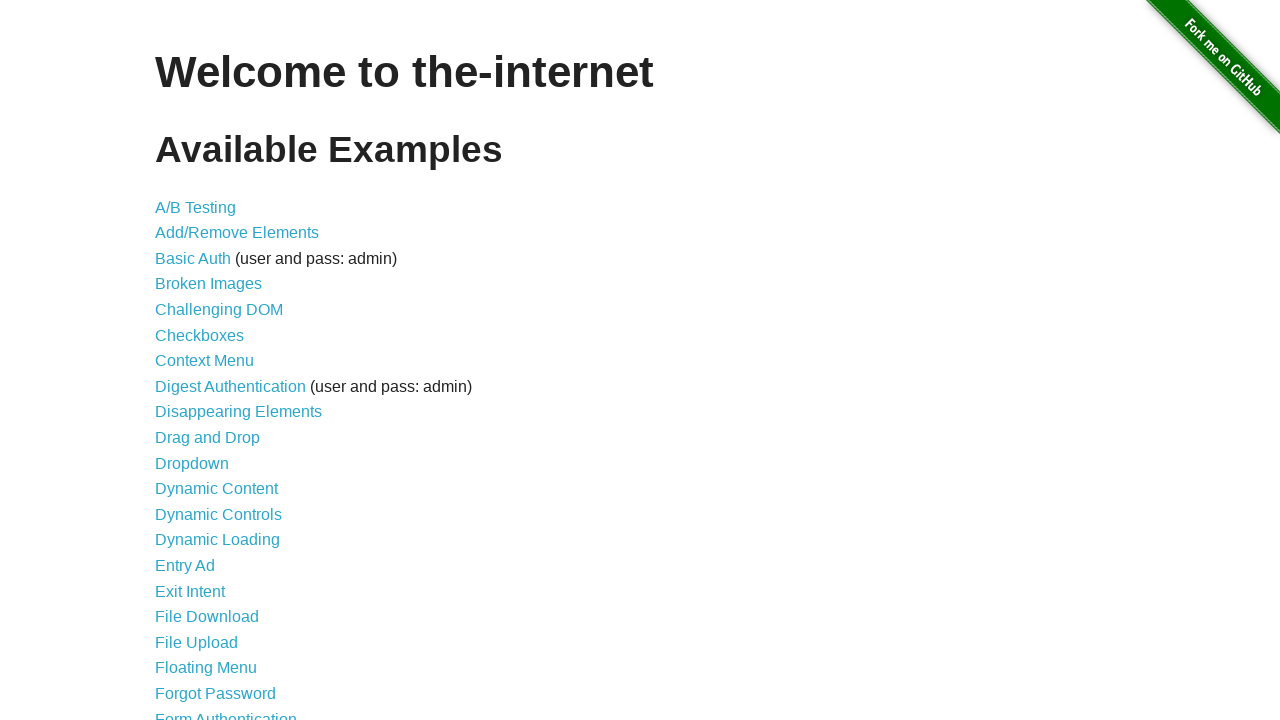

Clicked on Dropdown link at (192, 463) on text=Dropdown
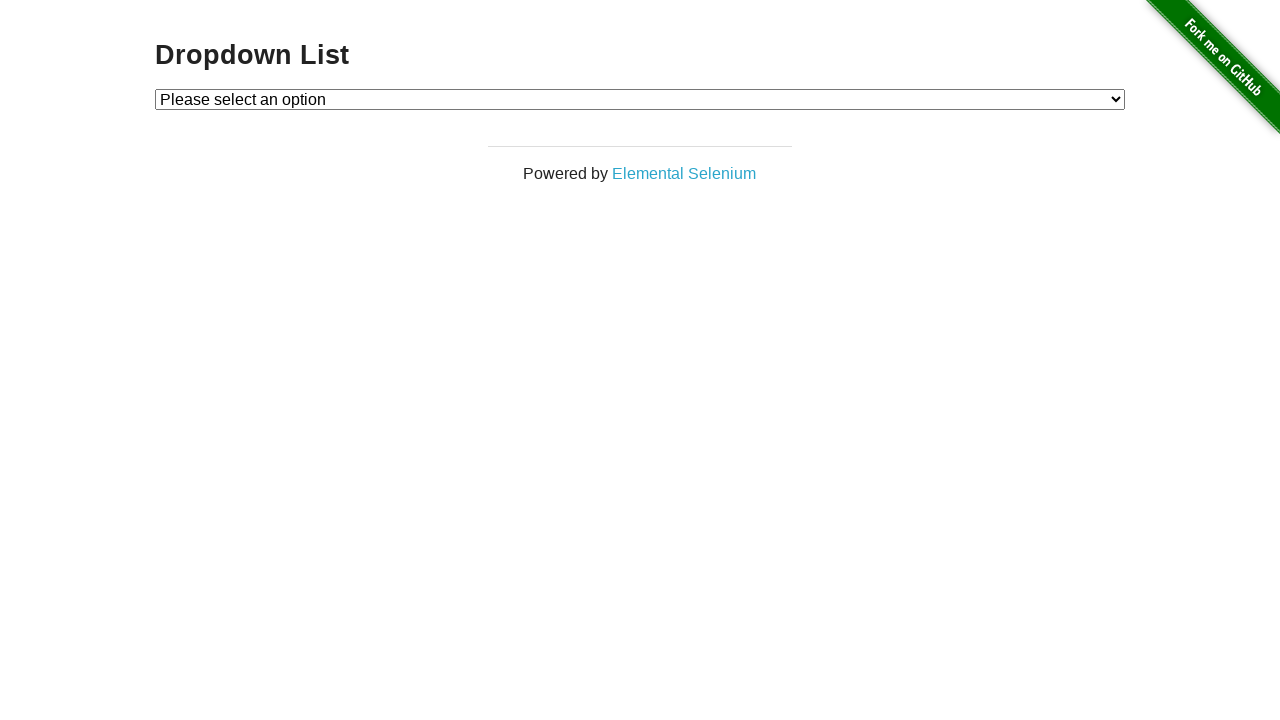

Selected Option 2 from dropdown on #dropdown
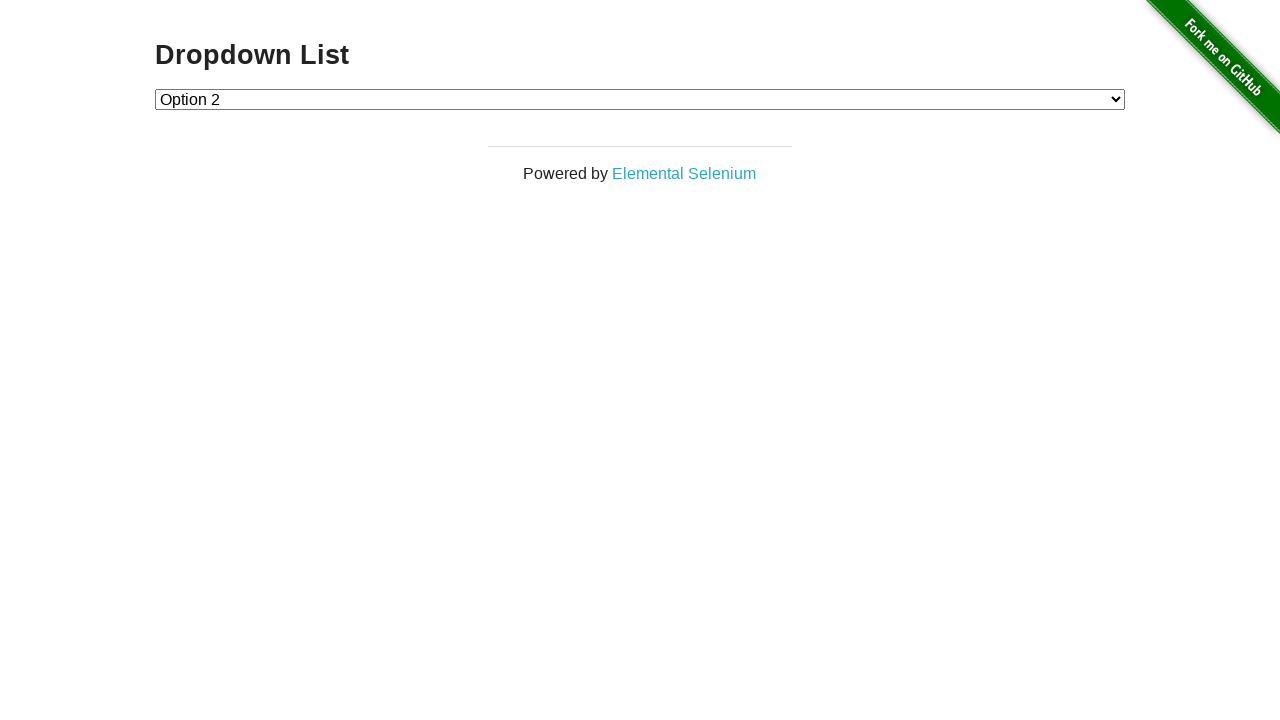

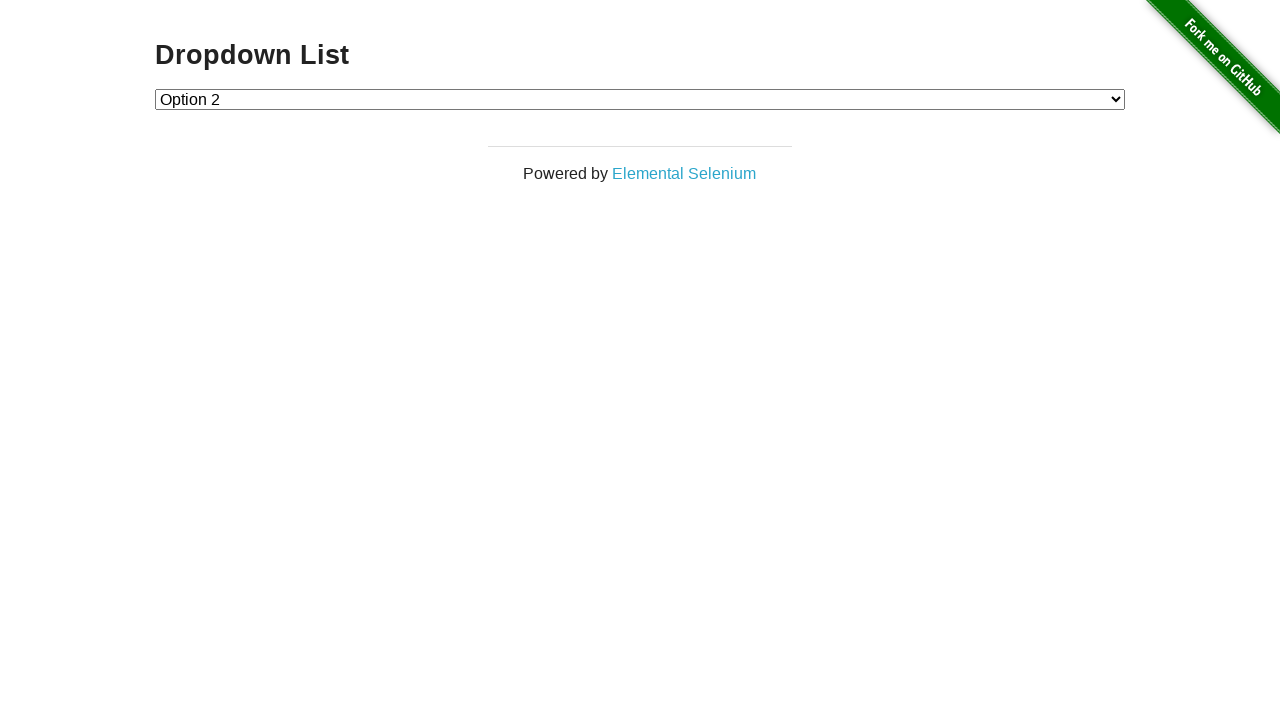